Tests radio button selection functionality by clicking on different radio button options

Starting URL: https://demoqa.com/radio-button

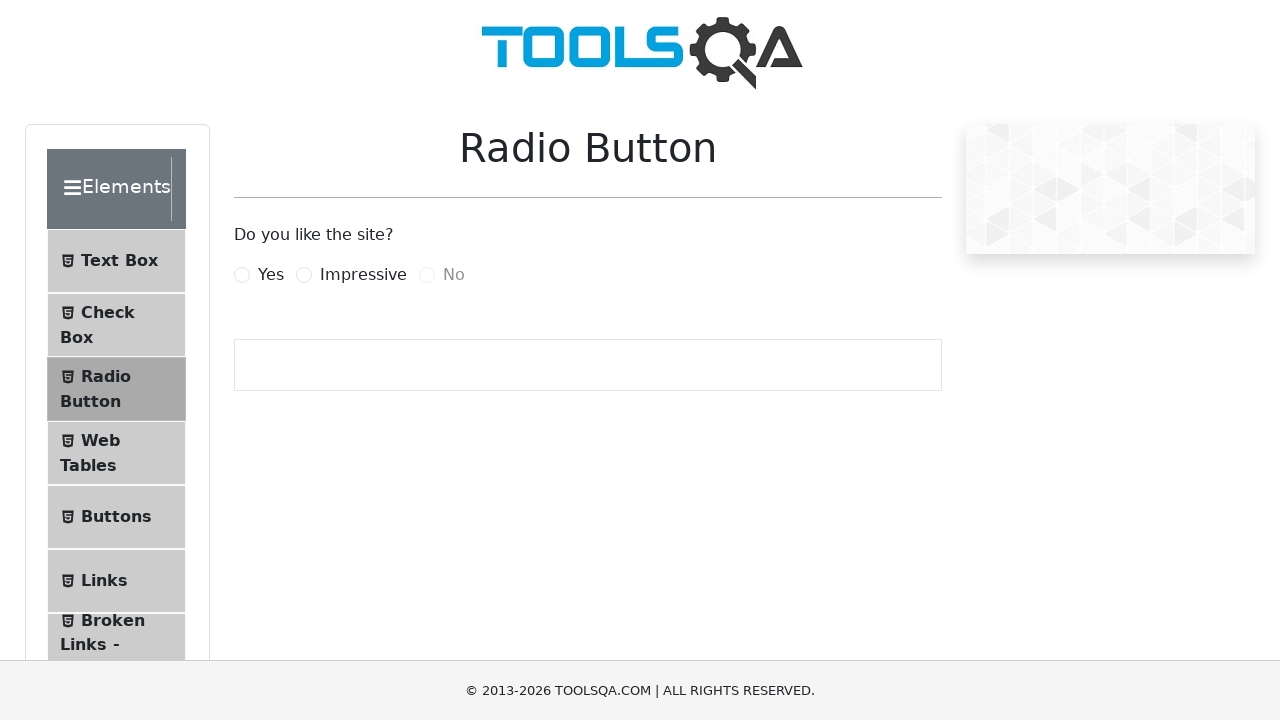

Clicked on 'Yes' radio button option at (271, 275) on label[for='yesRadio']
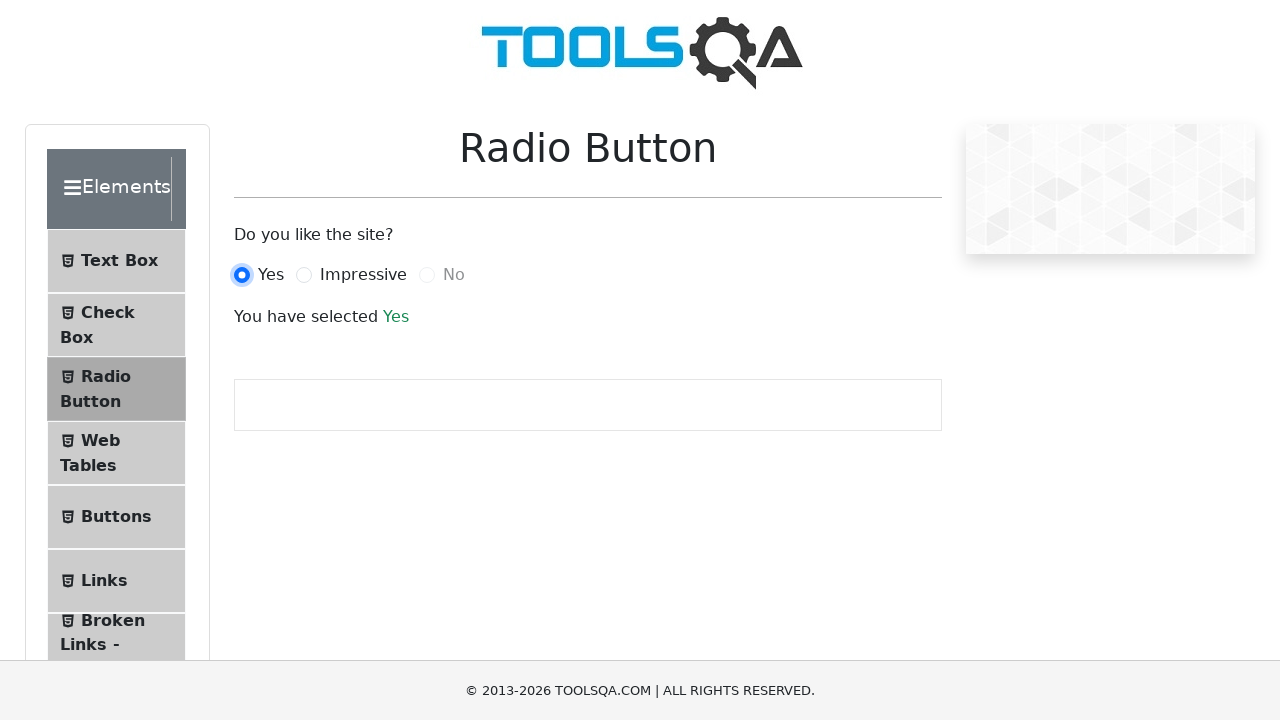

Clicked on 'Impressive' radio button option at (363, 275) on label[for='impressiveRadio']
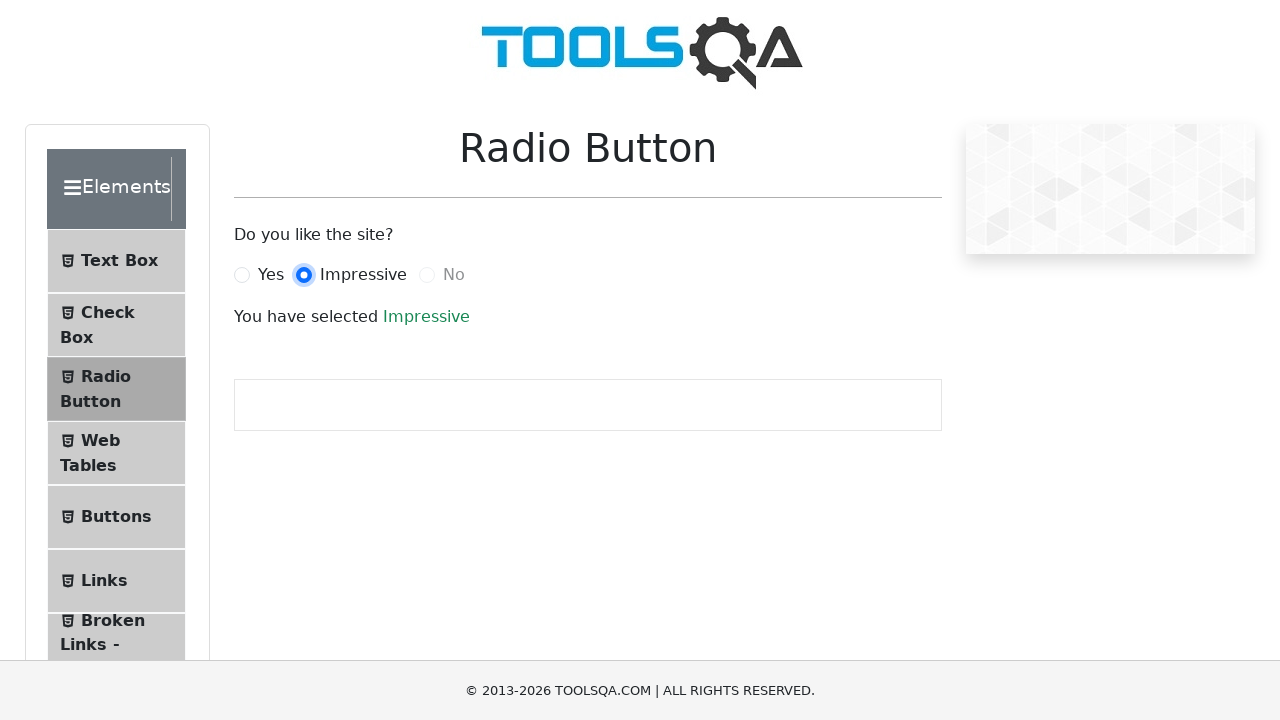

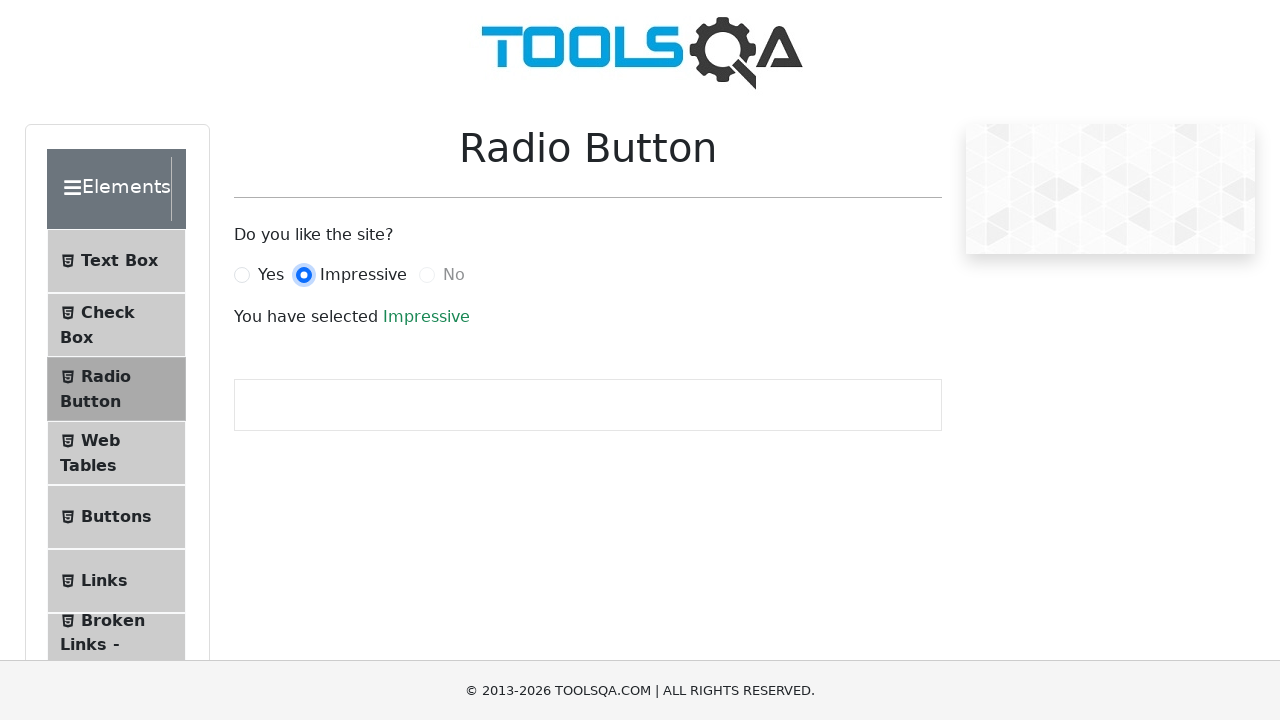